Tests clicking a button with a specific class attribute three times and handling alert dialogs that appear after each click

Starting URL: http://uitestingplayground.com/classattr

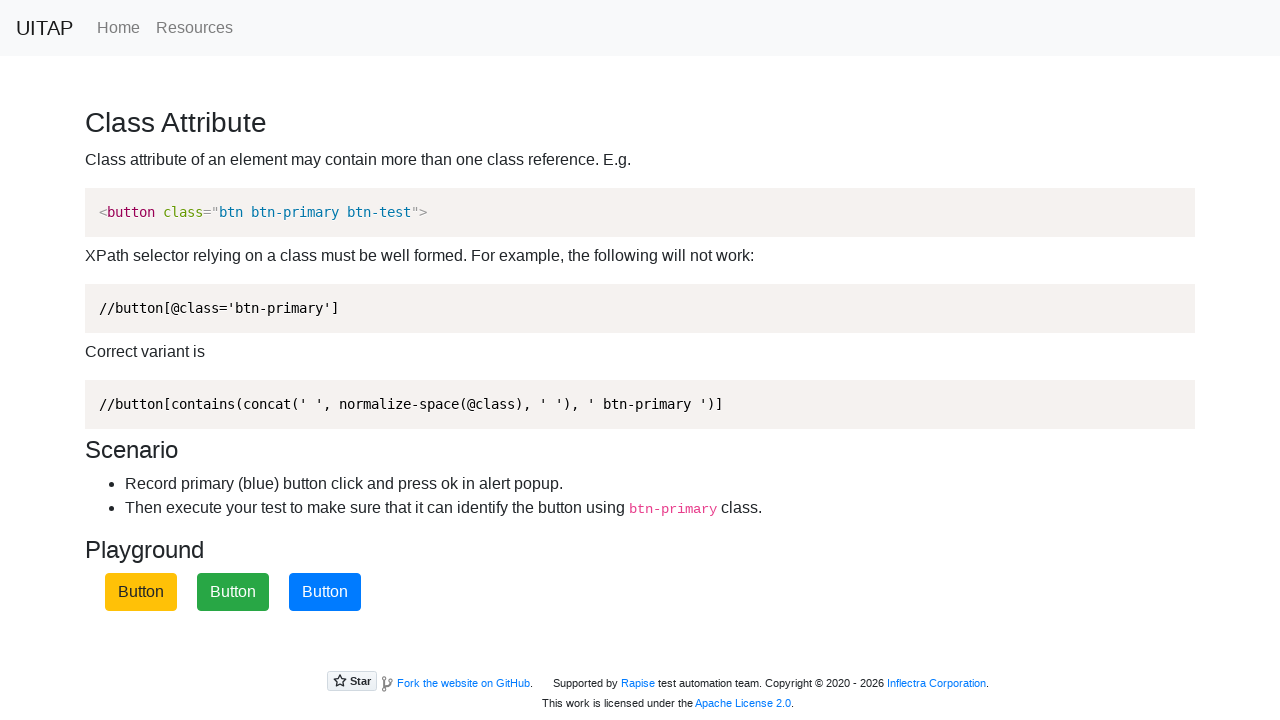

Clicked the blue button (btn-primary) - iteration 1 at (325, 592) on xpath=//button[contains(concat(' ', normalize-space(@class), ' '), ' btn-primary
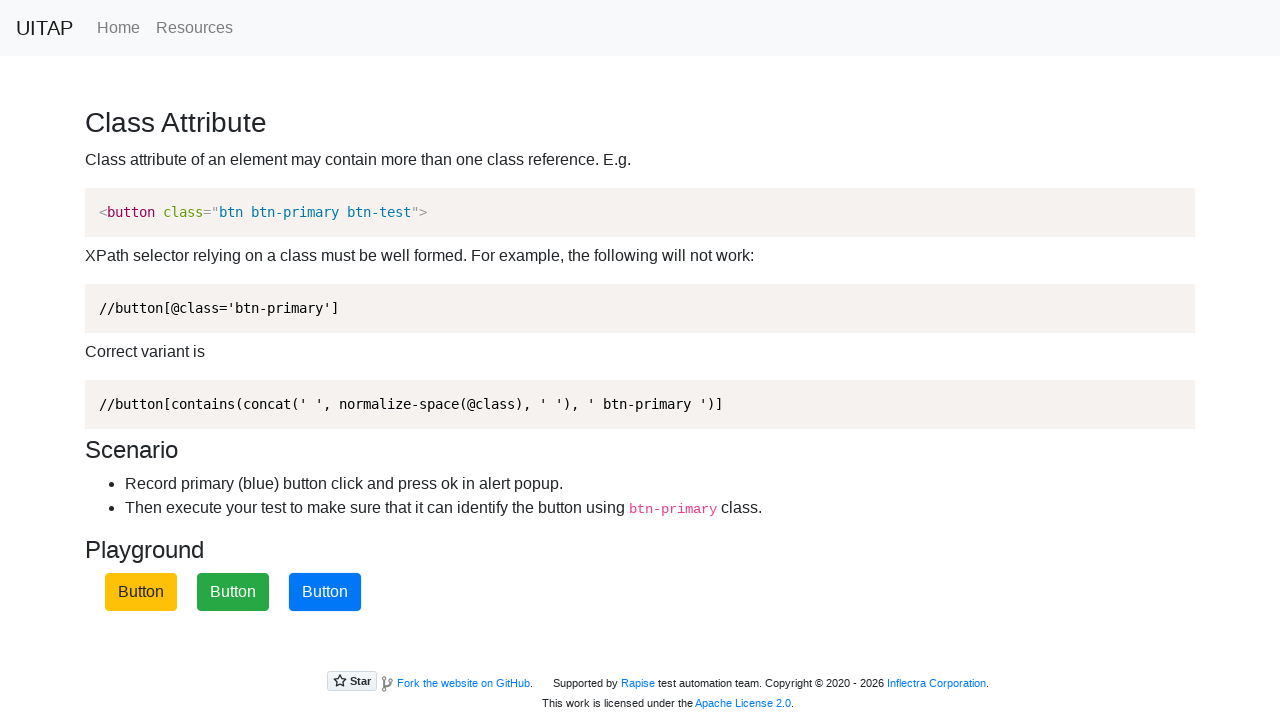

Alert dialog accepted - iteration 1
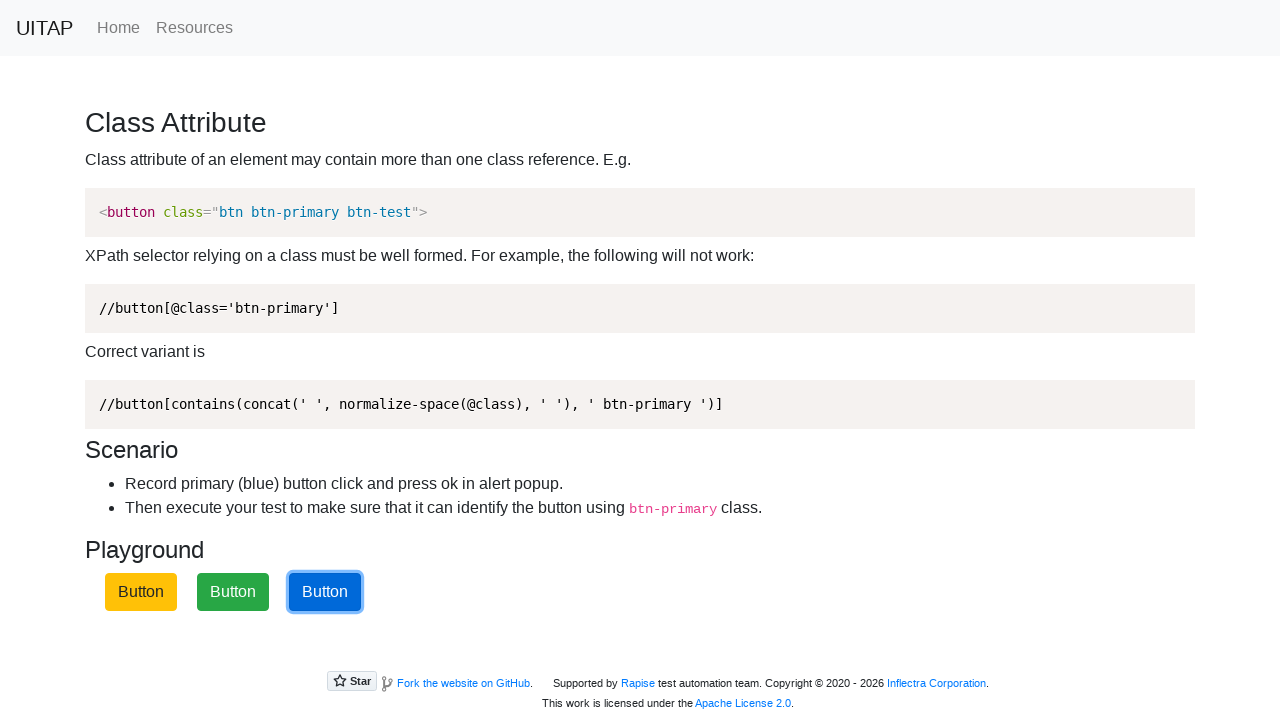

Clicked the blue button (btn-primary) - iteration 2 at (325, 592) on xpath=//button[contains(concat(' ', normalize-space(@class), ' '), ' btn-primary
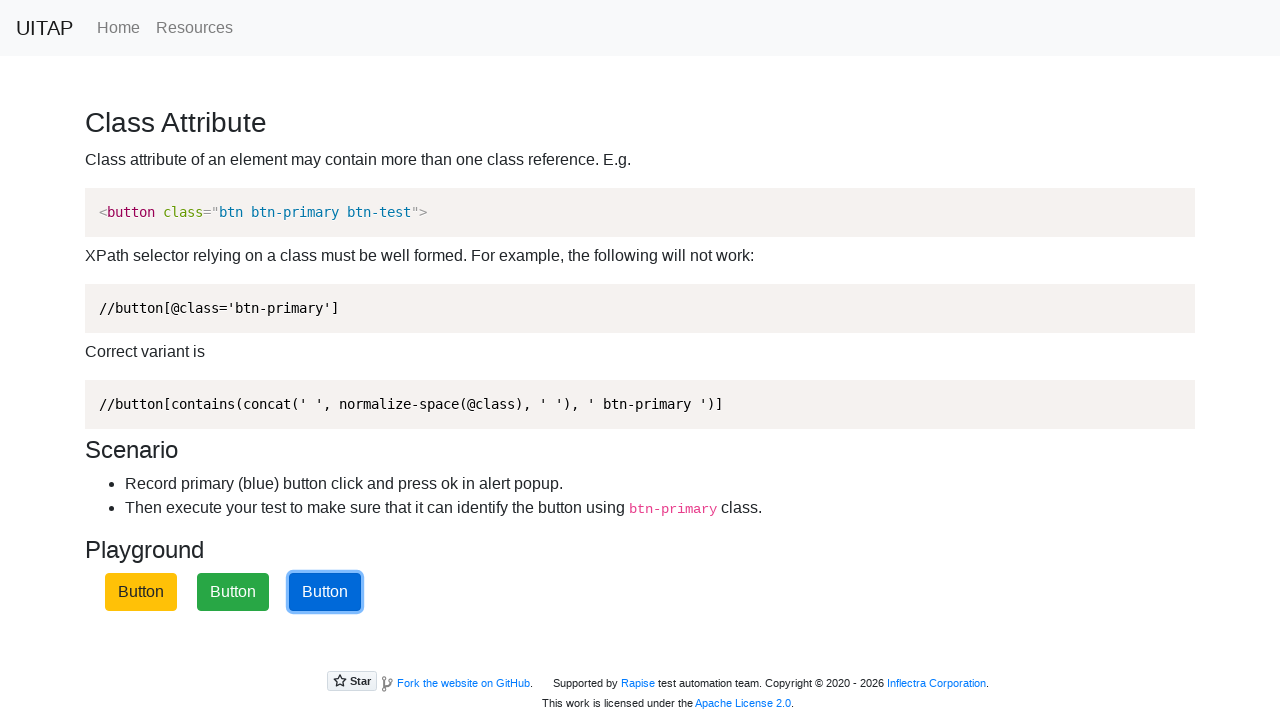

Alert dialog accepted - iteration 2
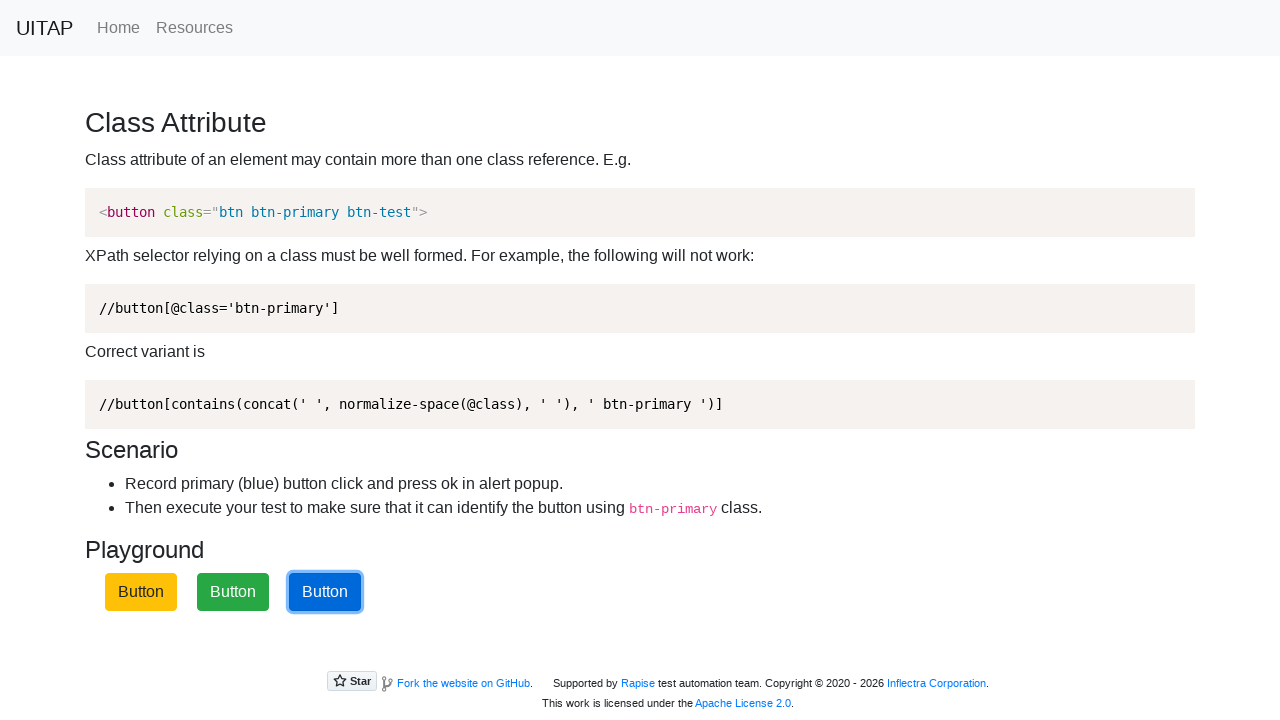

Clicked the blue button (btn-primary) - iteration 3 at (325, 592) on xpath=//button[contains(concat(' ', normalize-space(@class), ' '), ' btn-primary
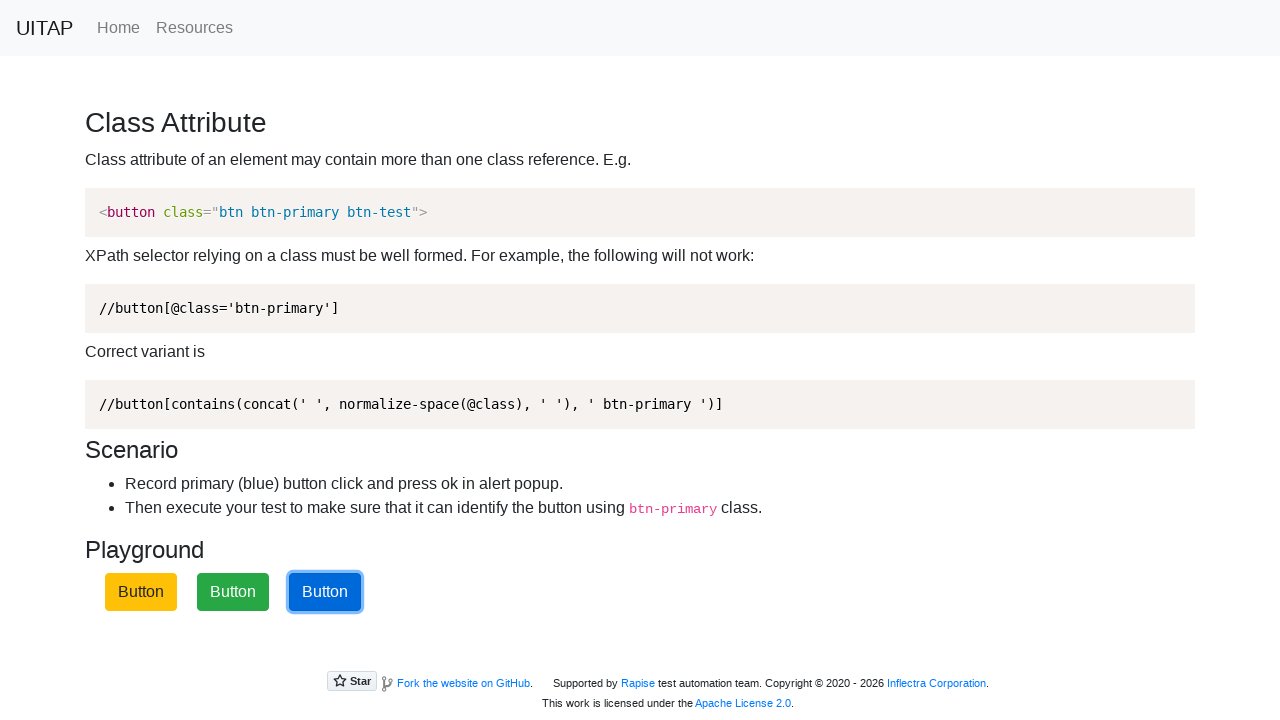

Alert dialog accepted - iteration 3
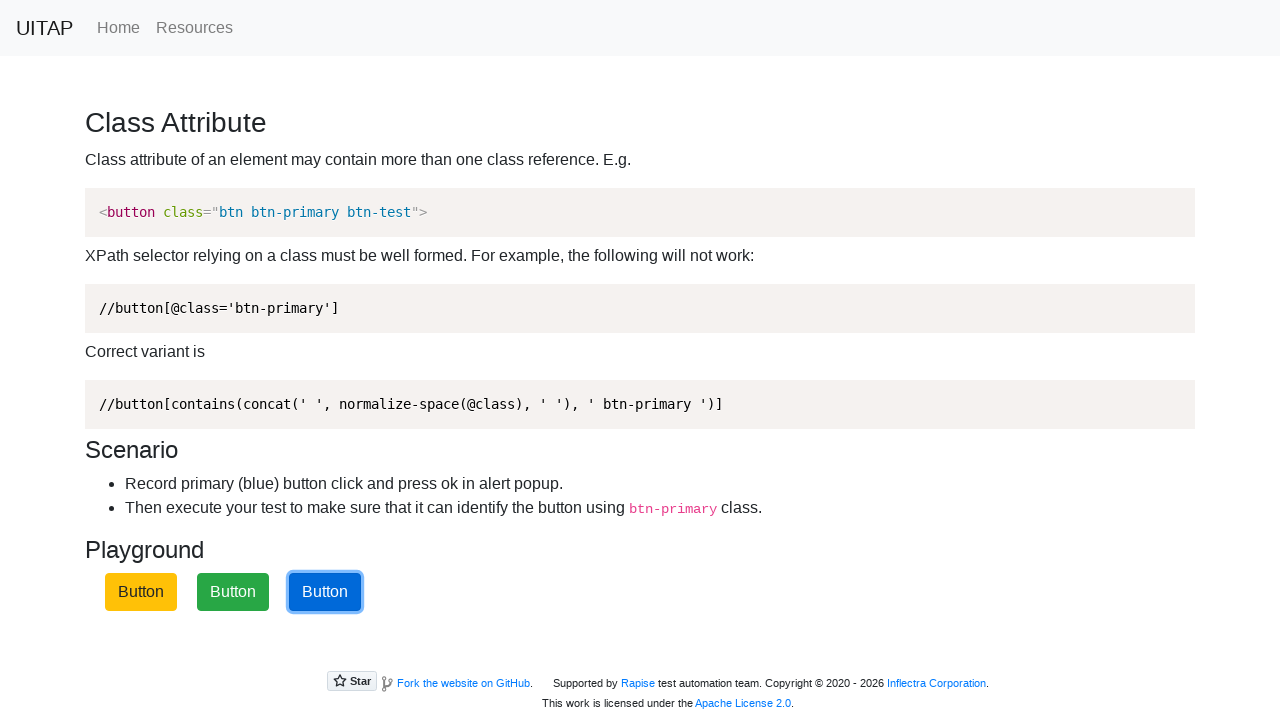

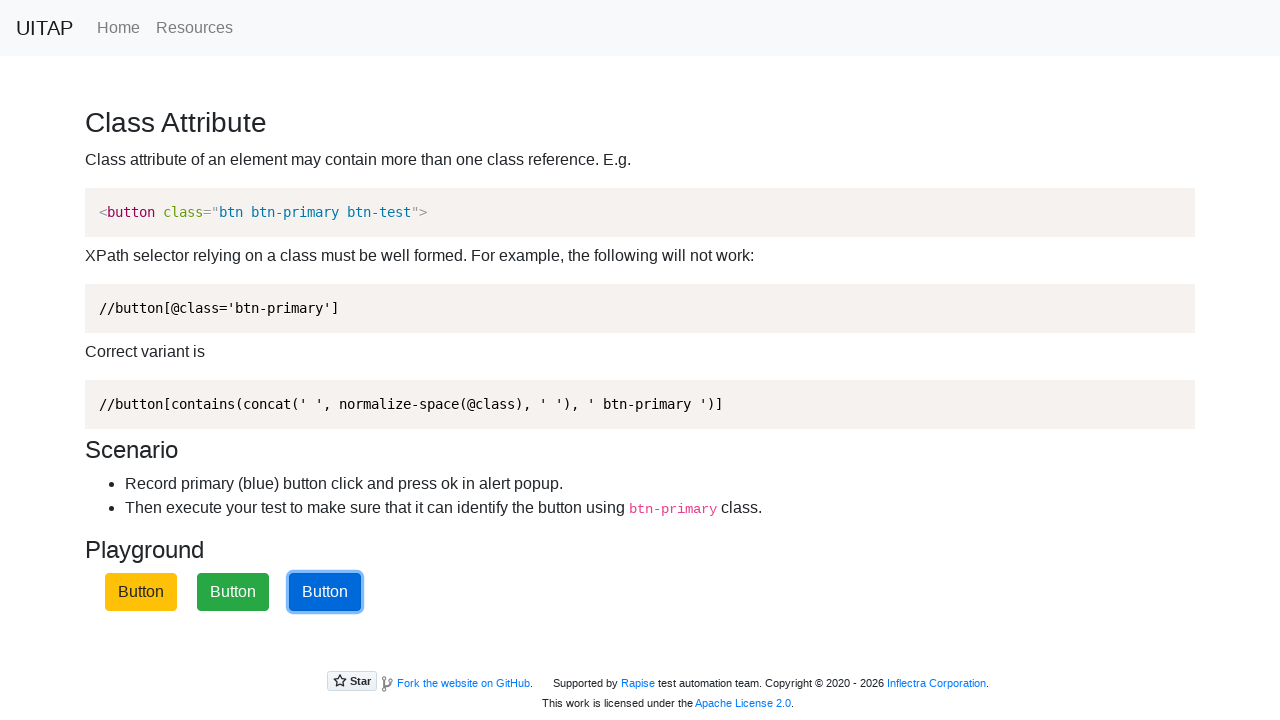